Tests copy and paste functionality using keyboard shortcuts by typing text, selecting it, cutting, and pasting twice to duplicate the content.

Starting URL: https://selenium.dev/selenium/web/single_text_input.html

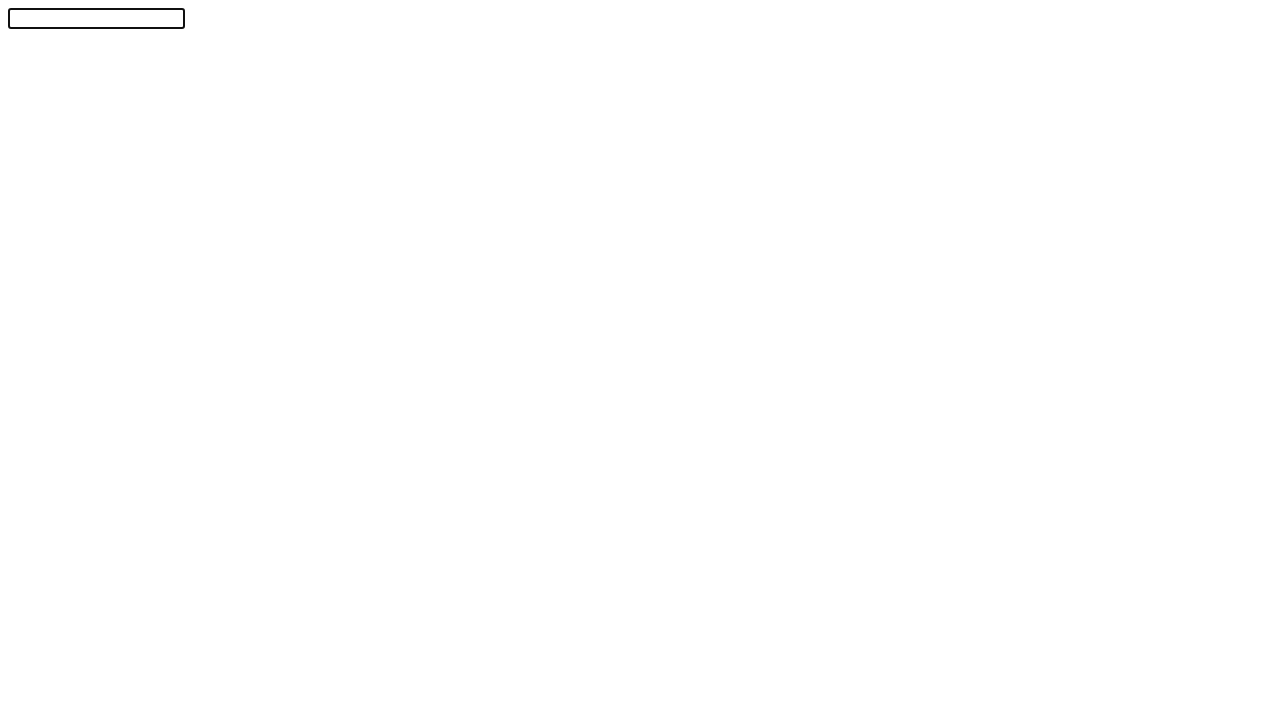

Waited for text input element to be ready
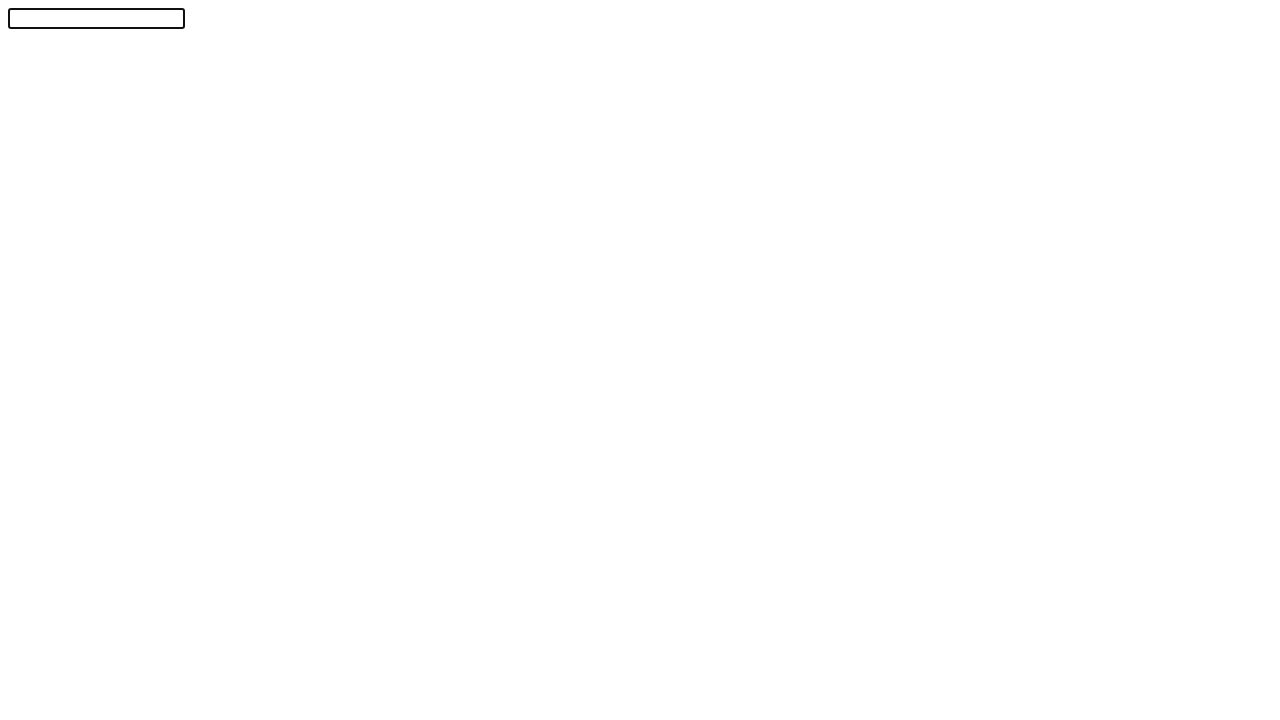

Typed 'Selenium!' into the text input
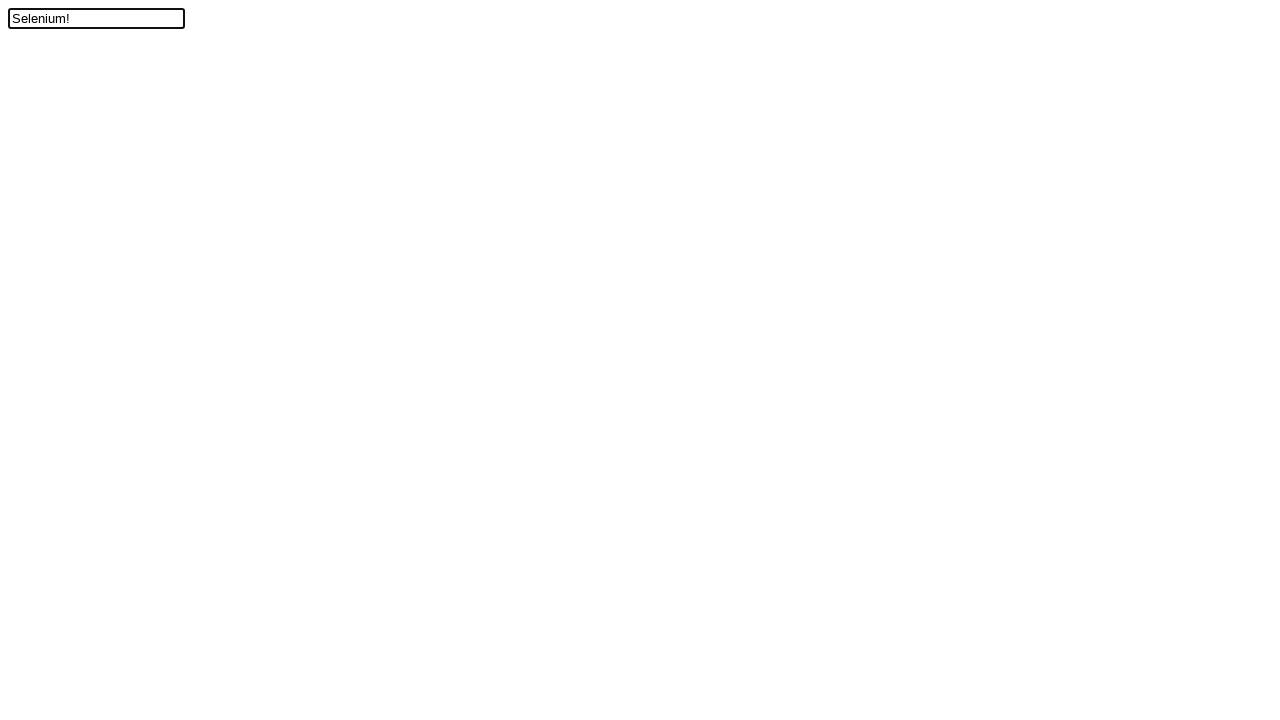

Pressed ArrowLeft to position cursor
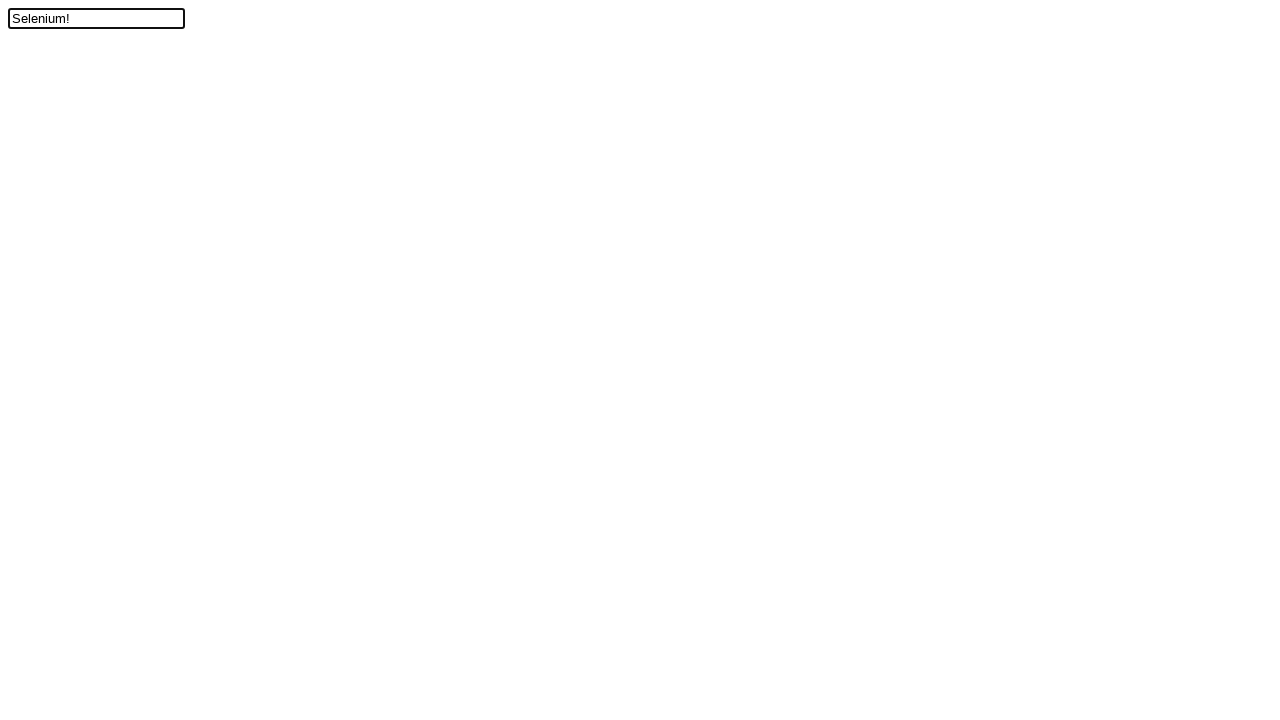

Pressed Shift key down
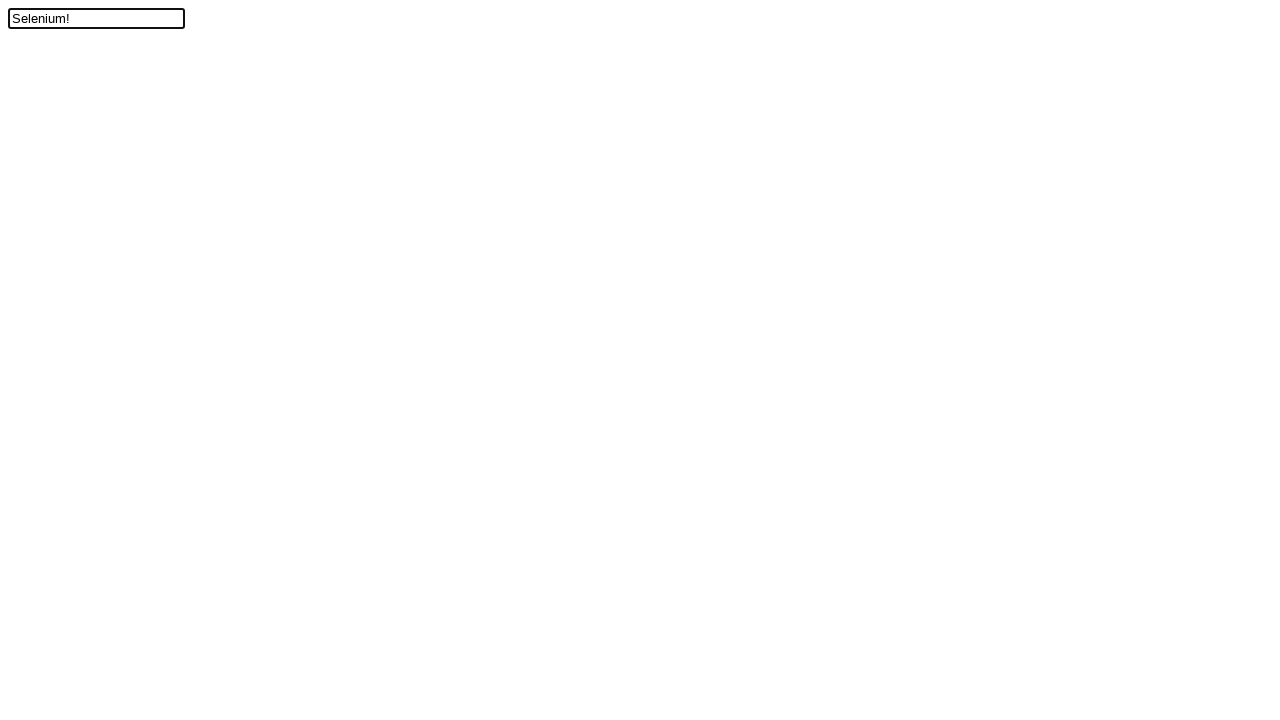

Pressed ArrowUp to select text
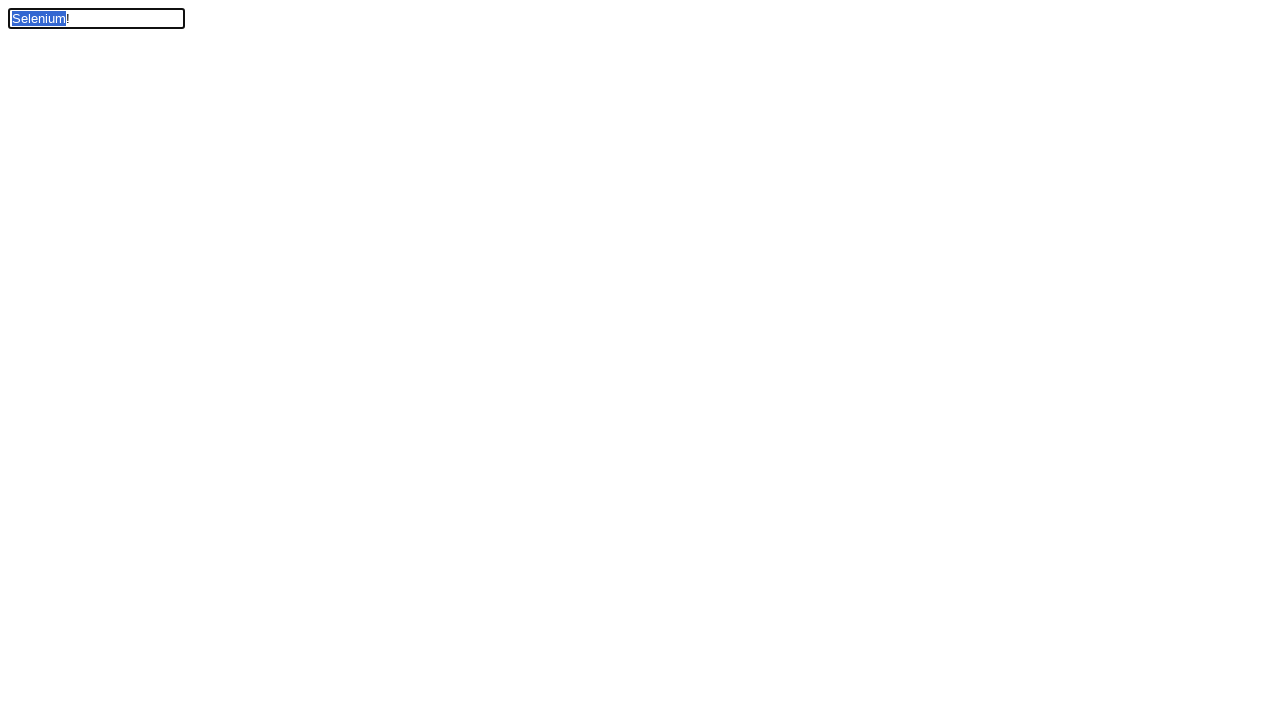

Released Shift key - text is now selected
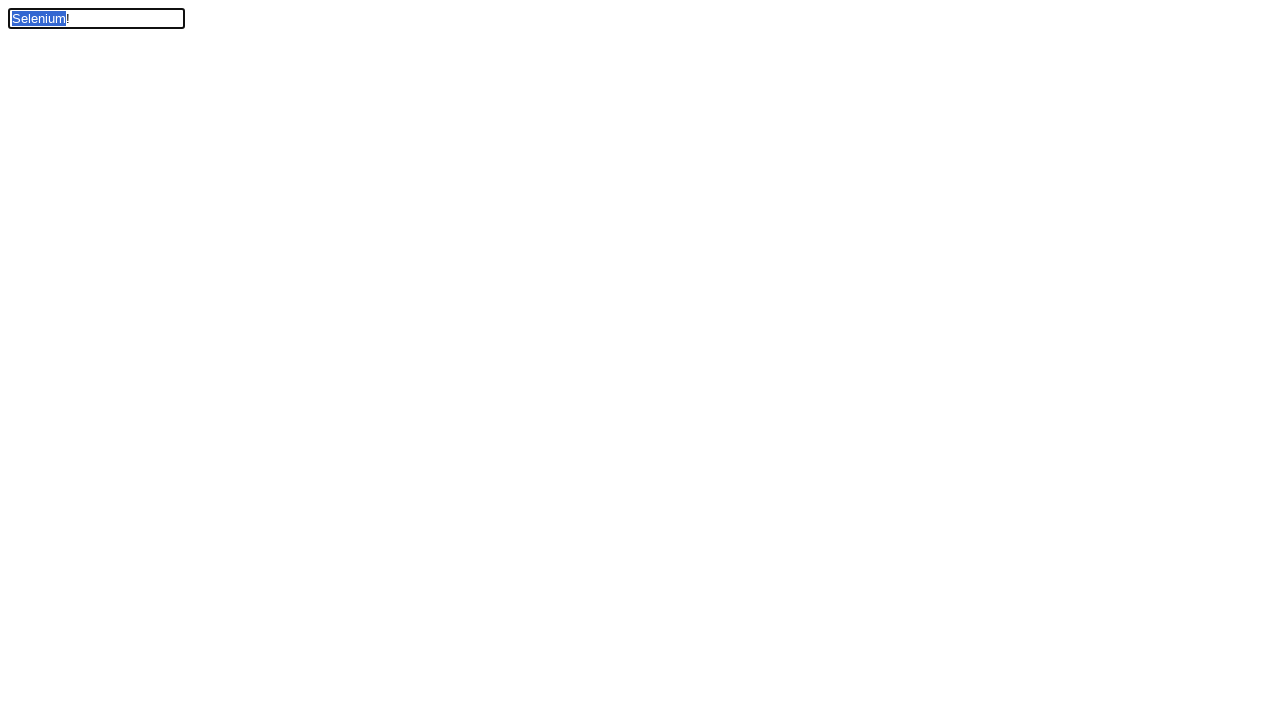

Pressed Control key down
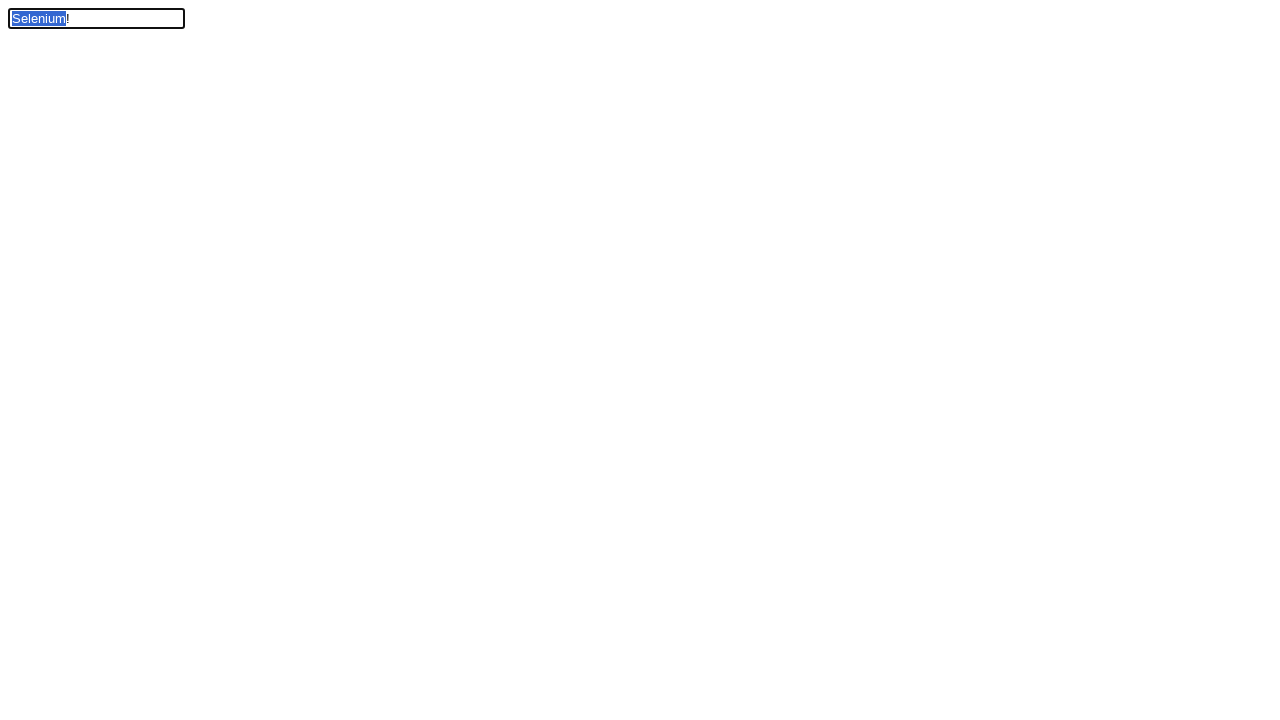

Pressed 'x' to cut selected text
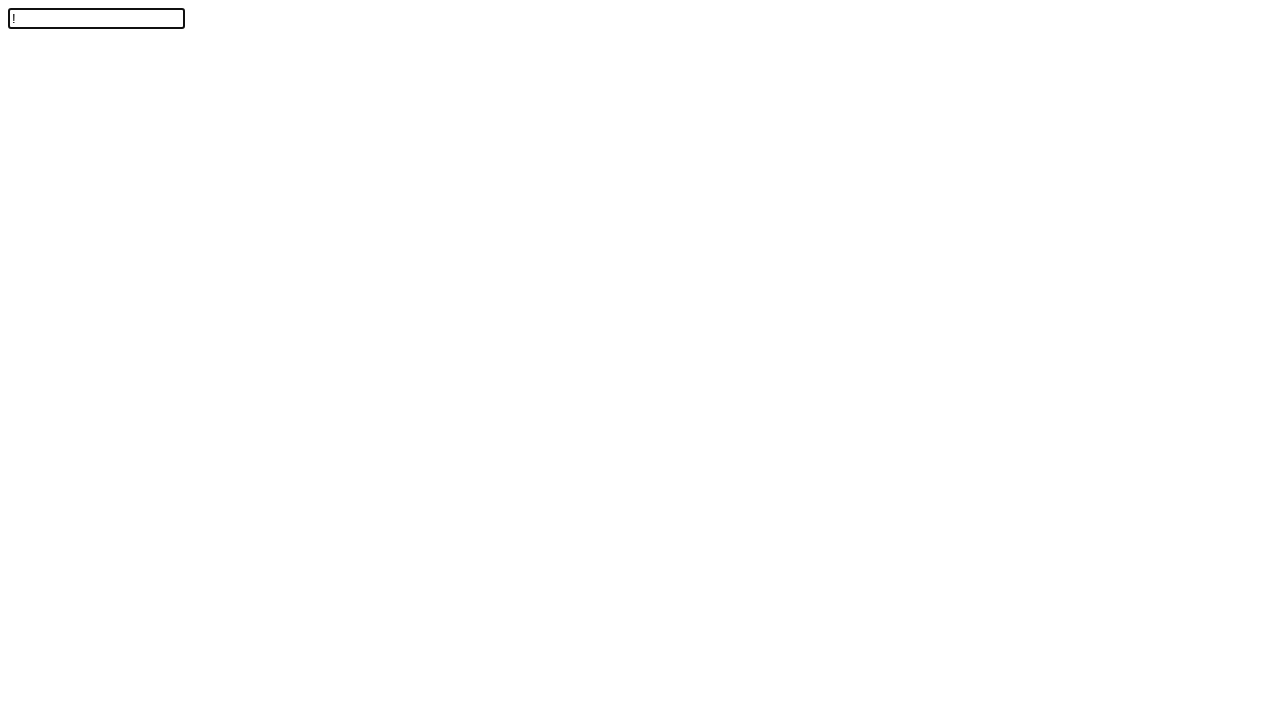

Released Control key - text cut to clipboard
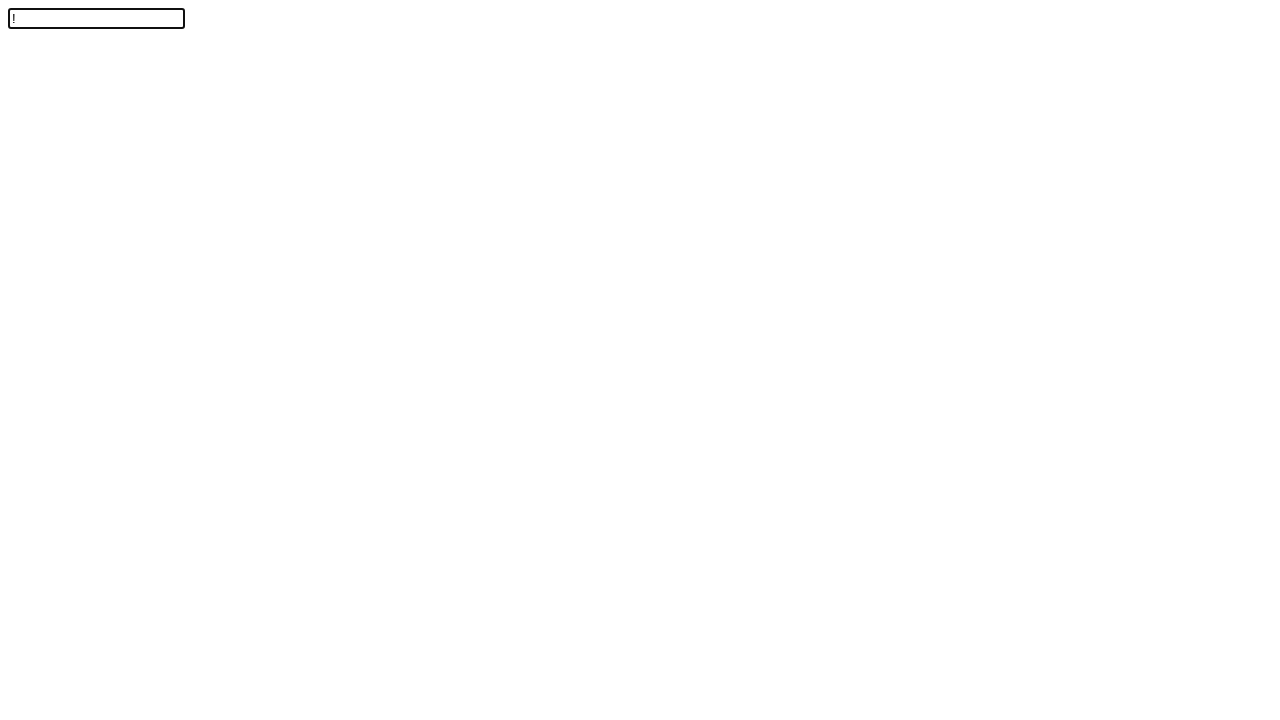

Pressed Control key down for paste operation
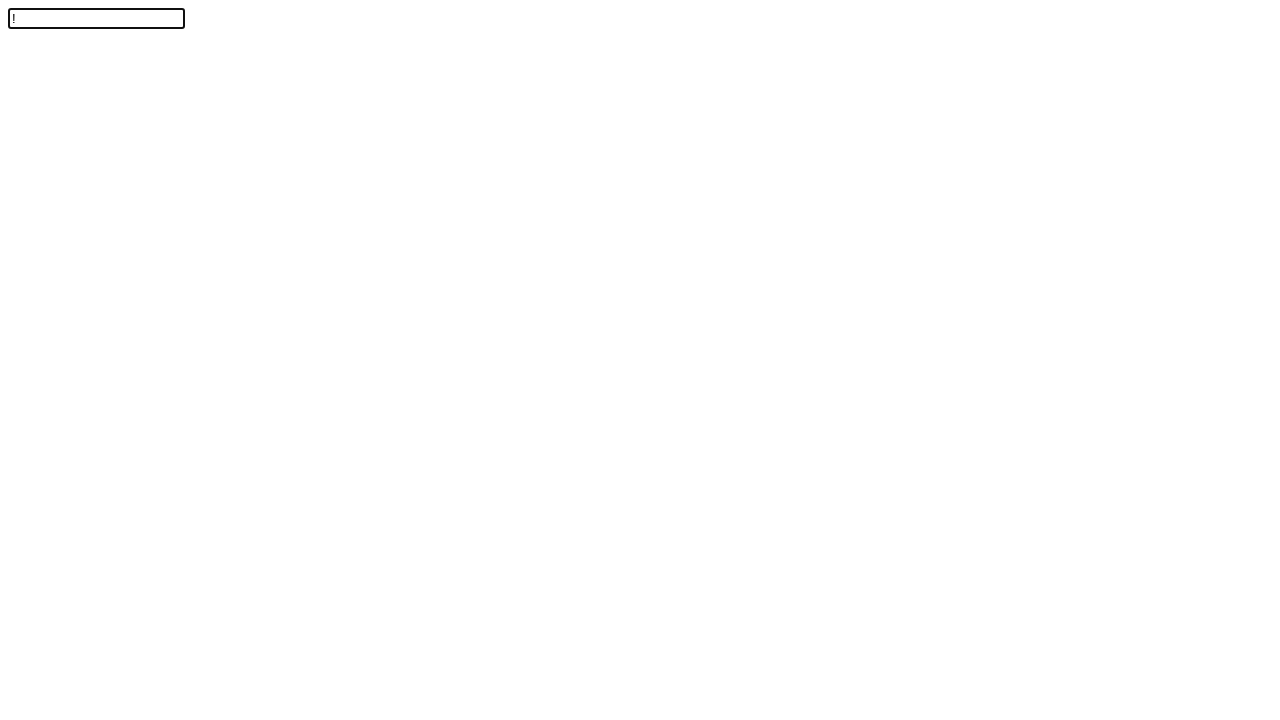

Pressed 'v' to paste text first time
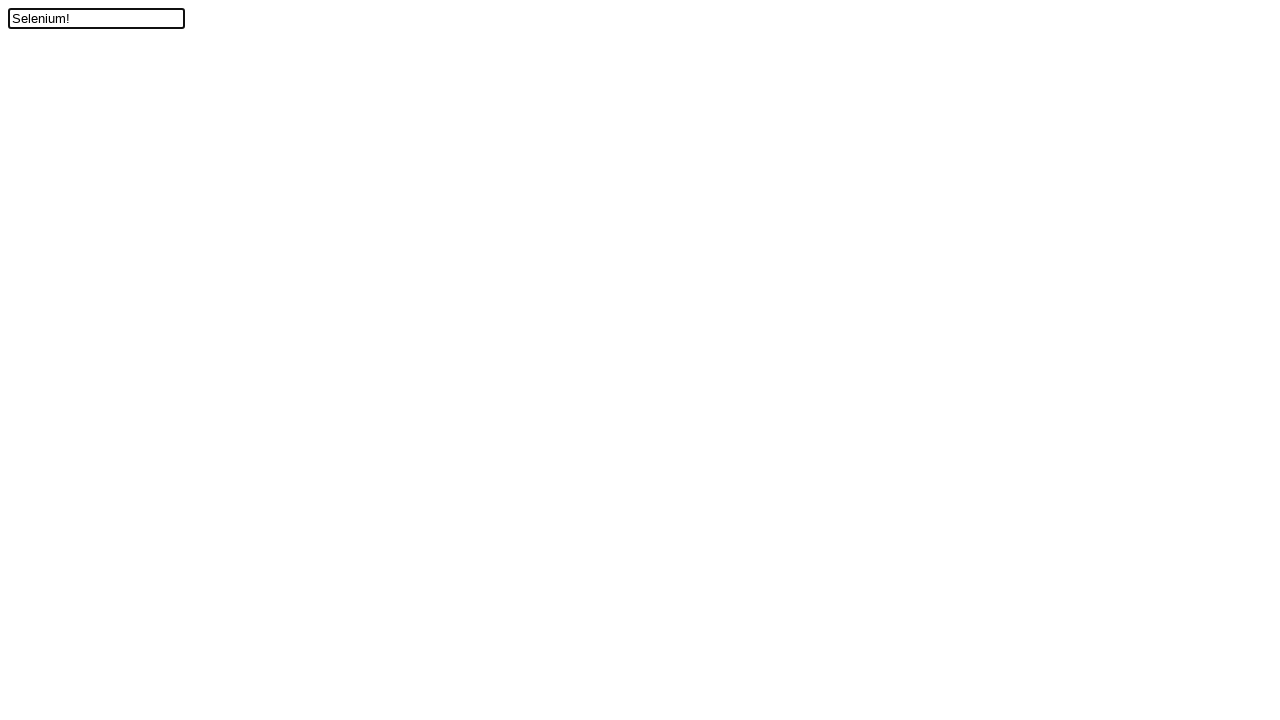

Pressed 'v' to paste text second time
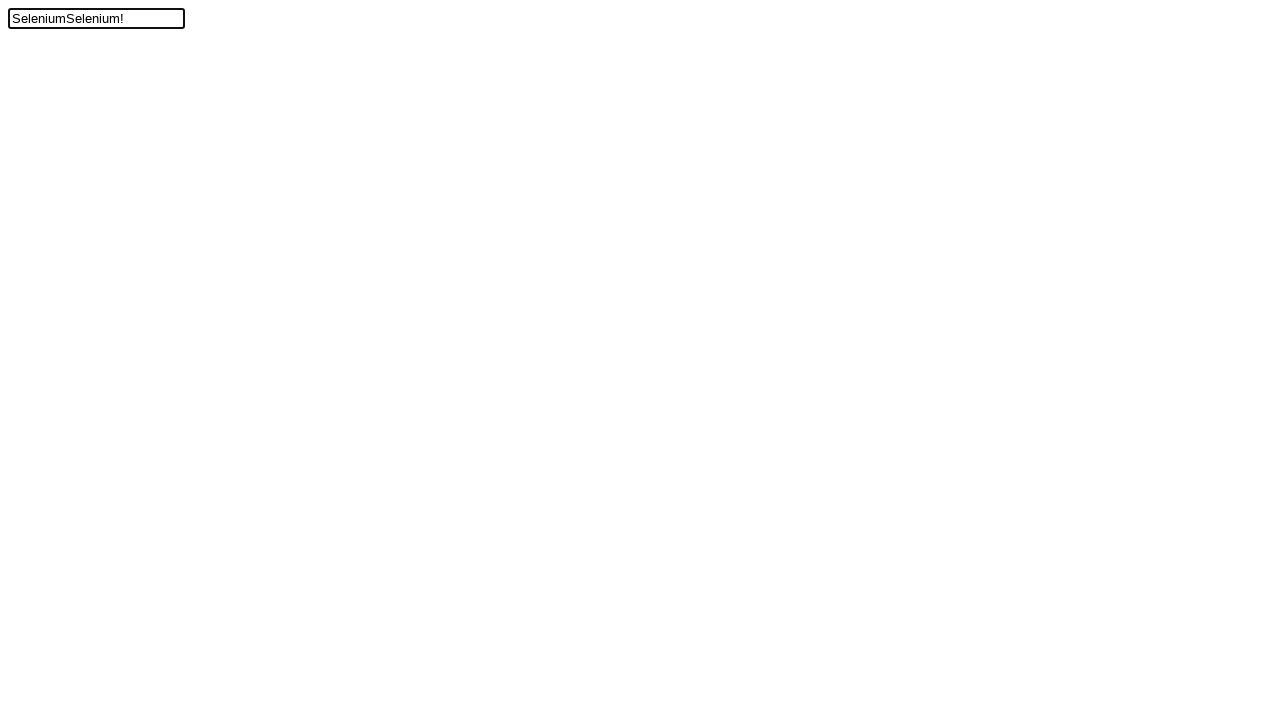

Released Control key - text pasted twice
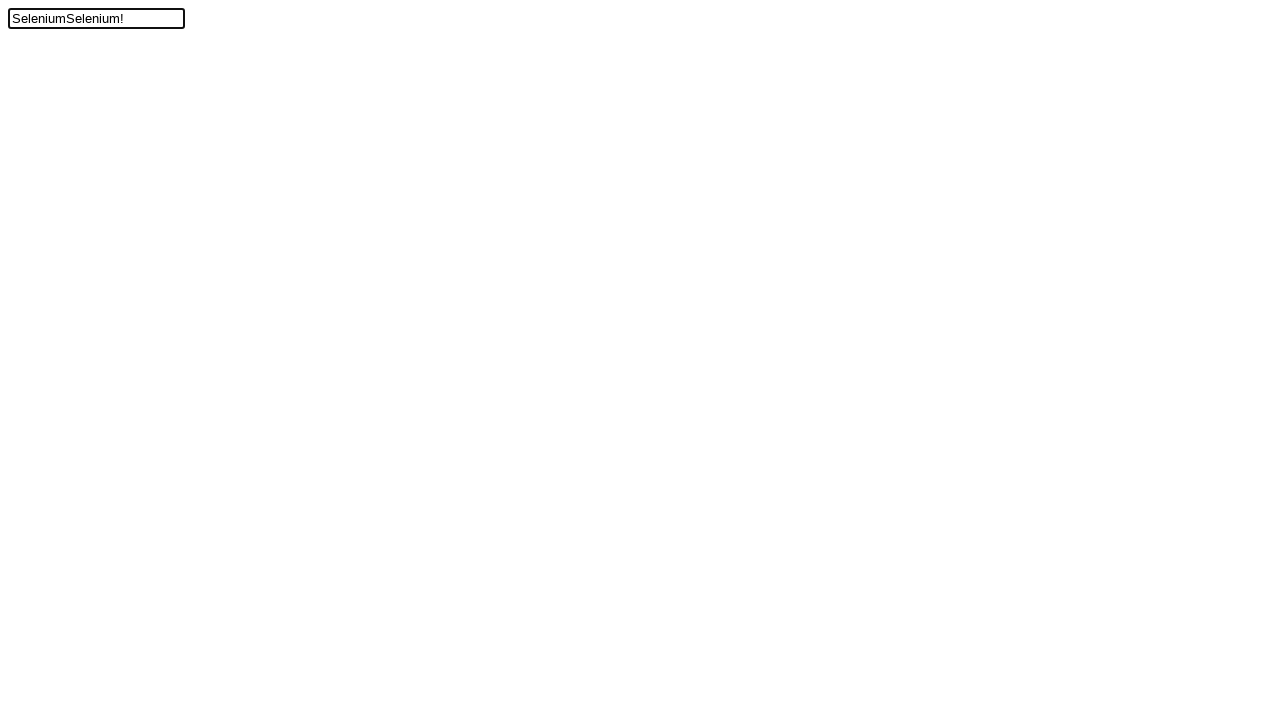

Located the text input field for verification
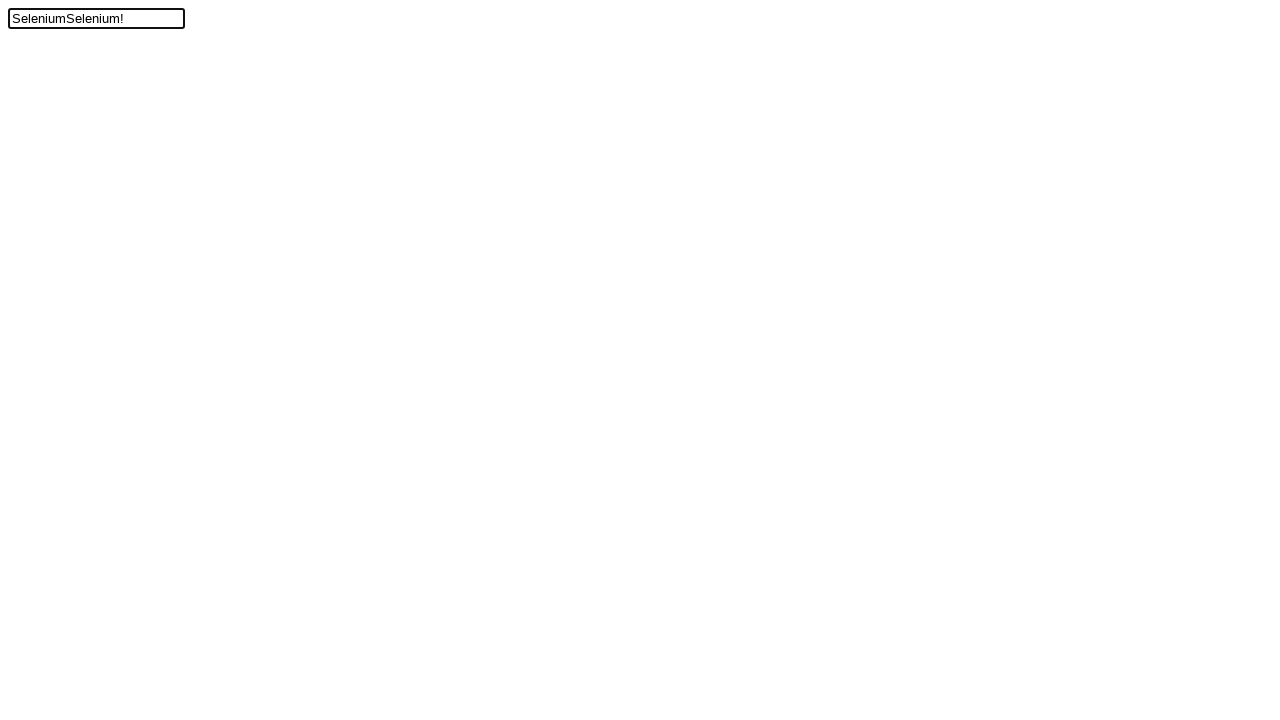

Verified that input value is 'SeleniumSelenium!' - test passed
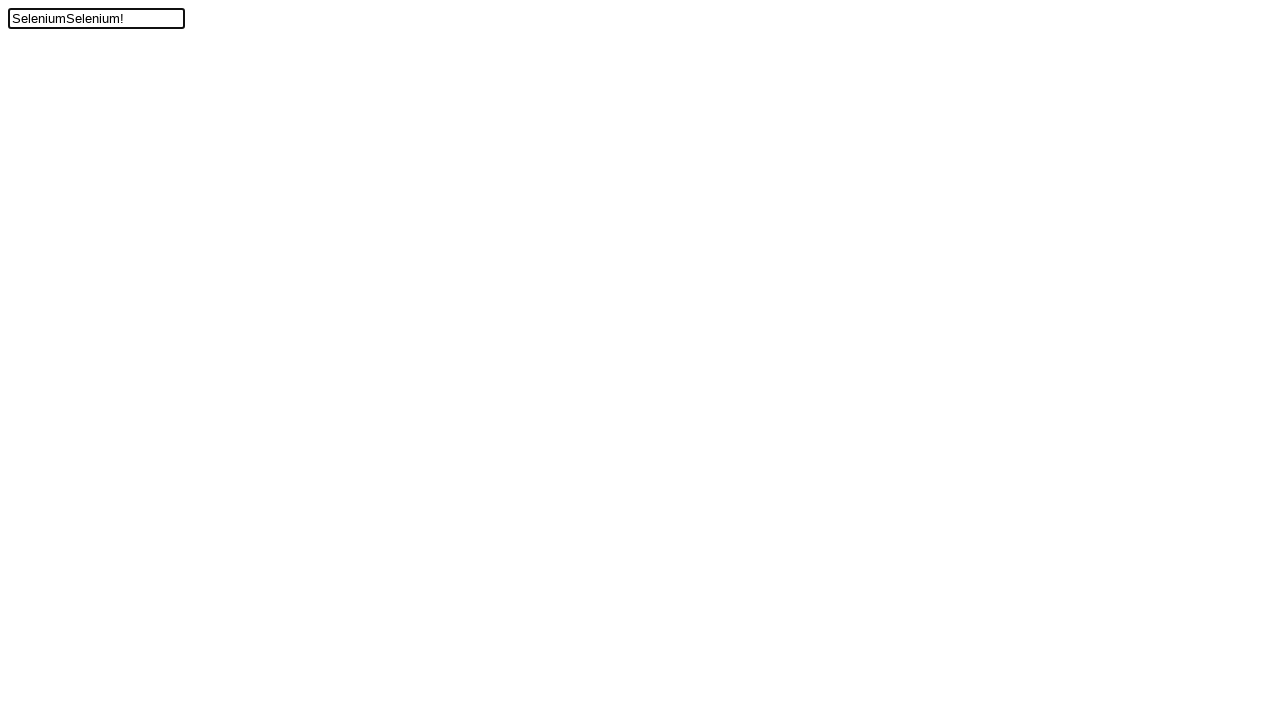

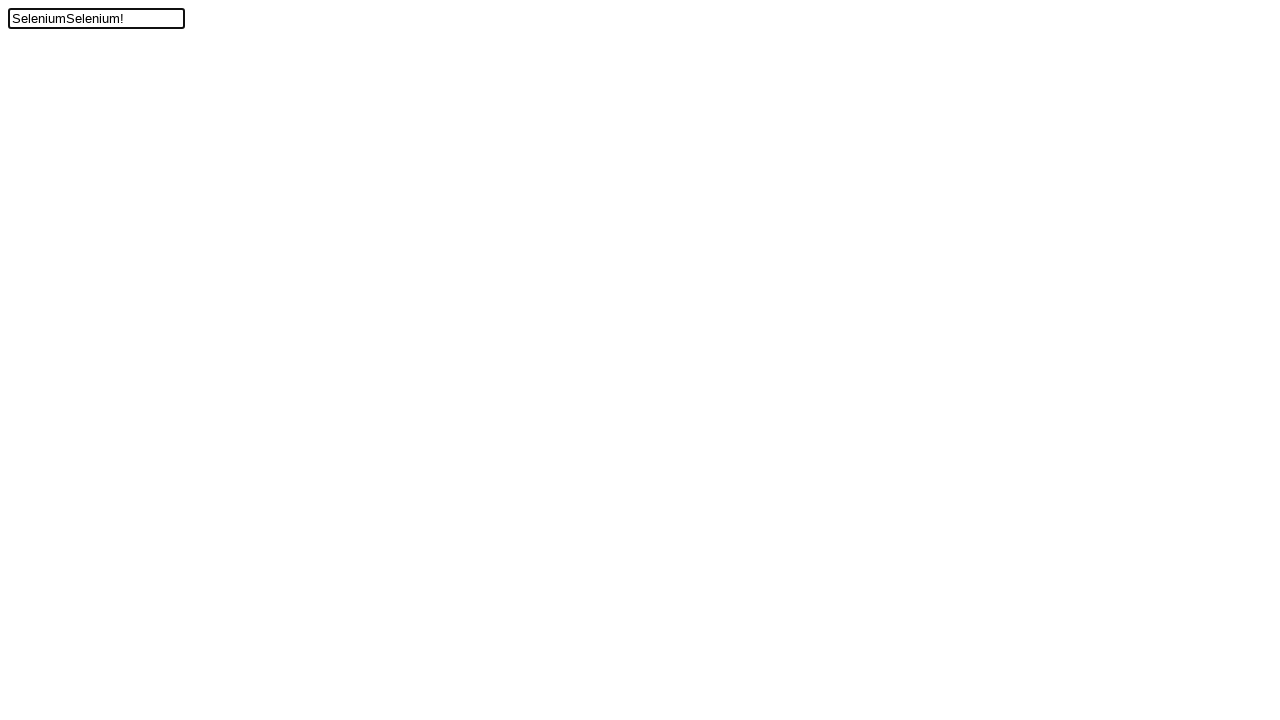